Tests multi-window functionality by opening a new window, navigating to a second URL to extract a course name, then switching back to the original window and filling a form field with the extracted text.

Starting URL: https://rahulshettyacademy.com/angularpractice/

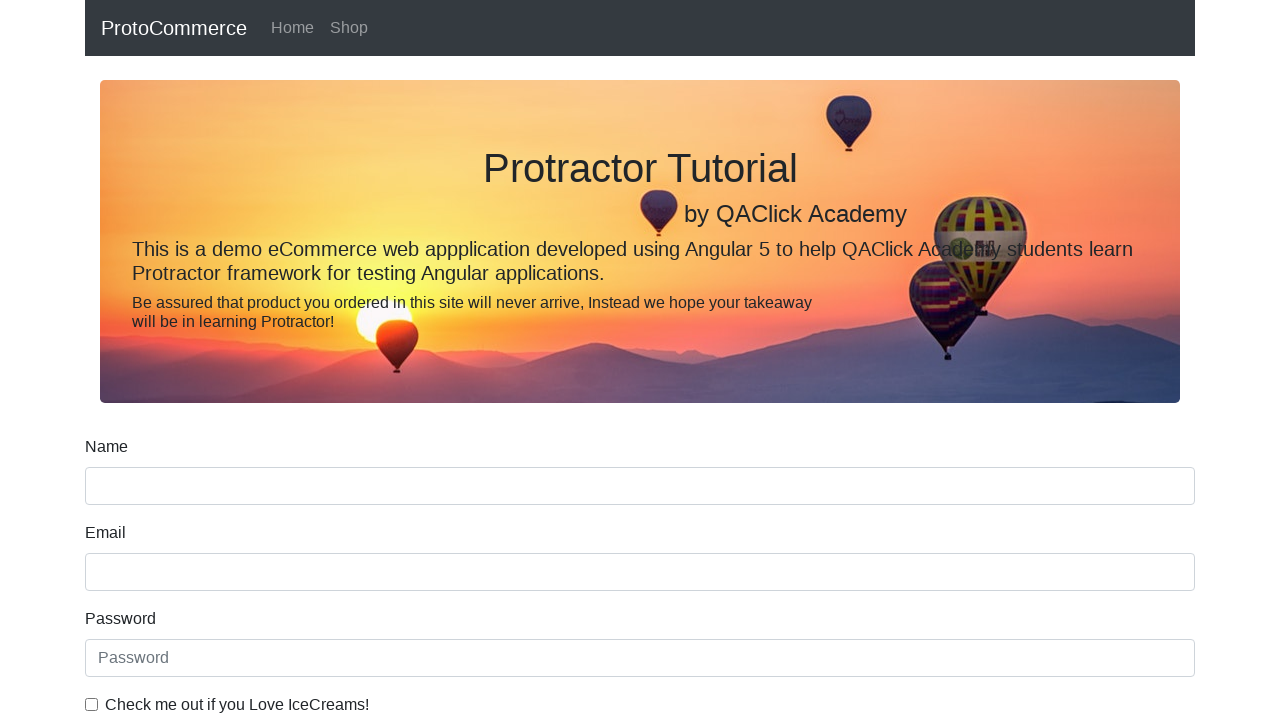

Opened a new window/page in the browser context
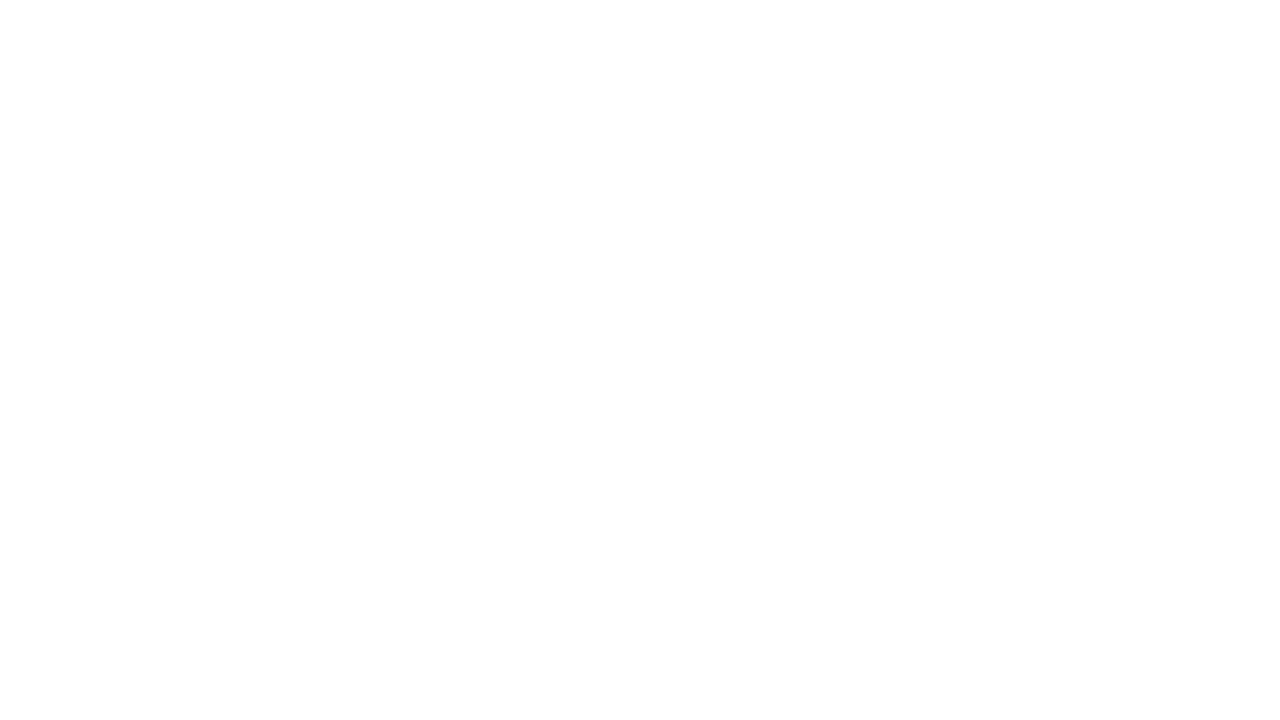

Navigated new window to https://rahulshettyacademy.com/
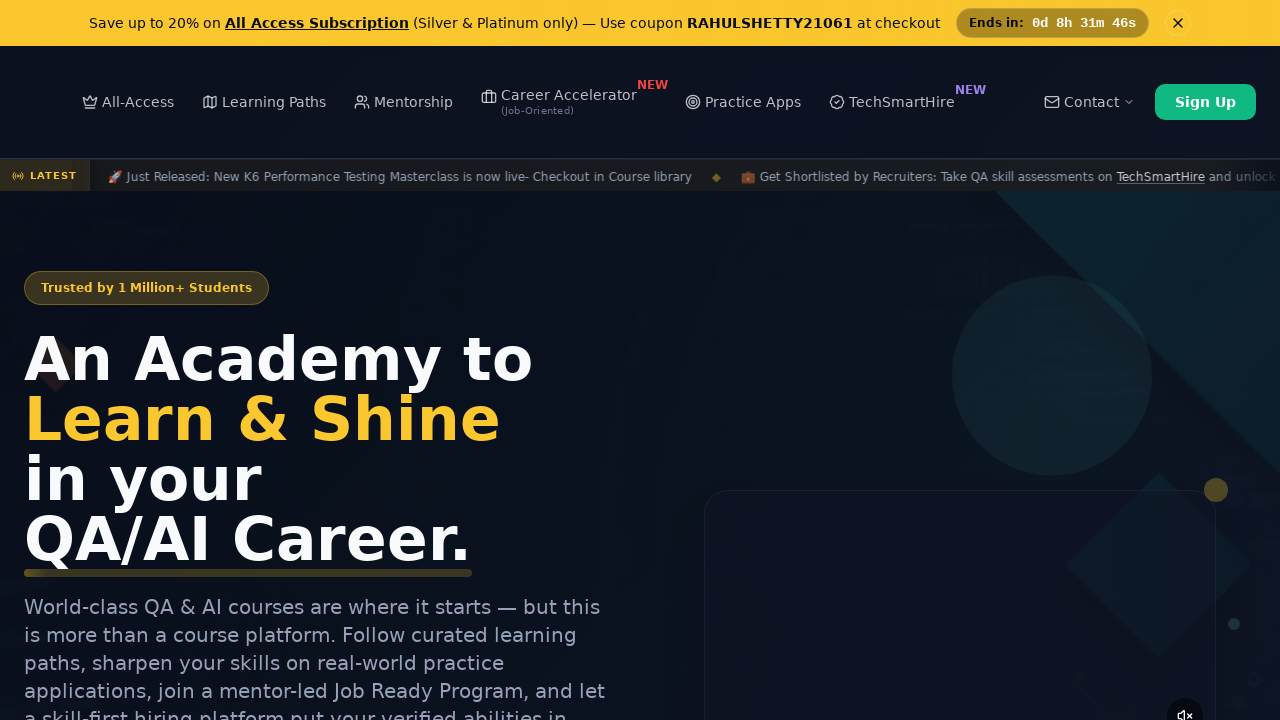

Course links loaded on the page
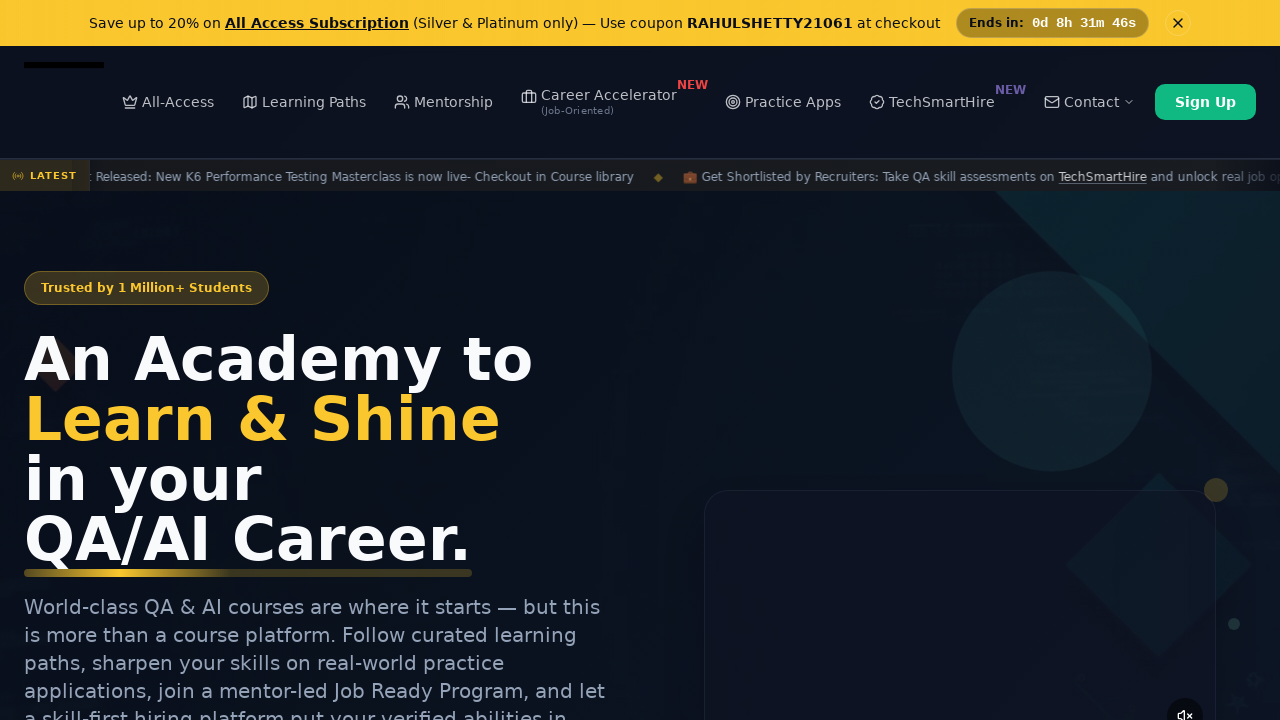

Located all course link elements
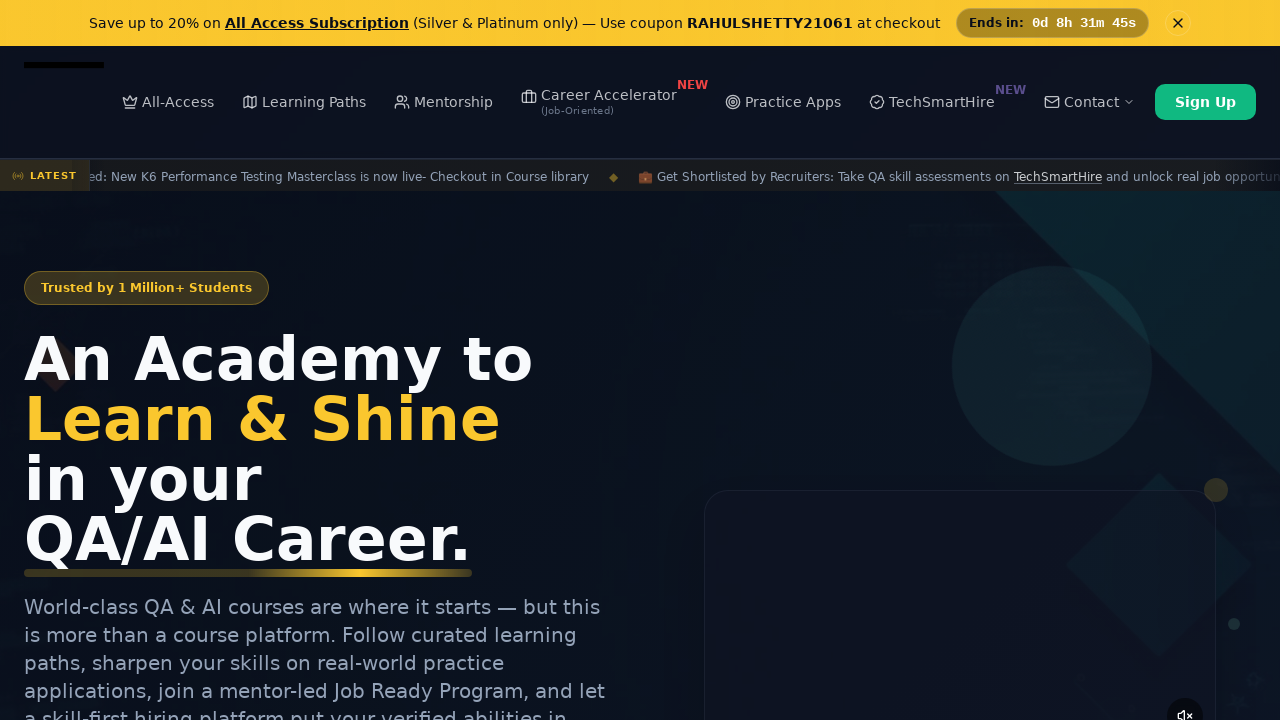

Extracted second course name: 'Playwright Testing'
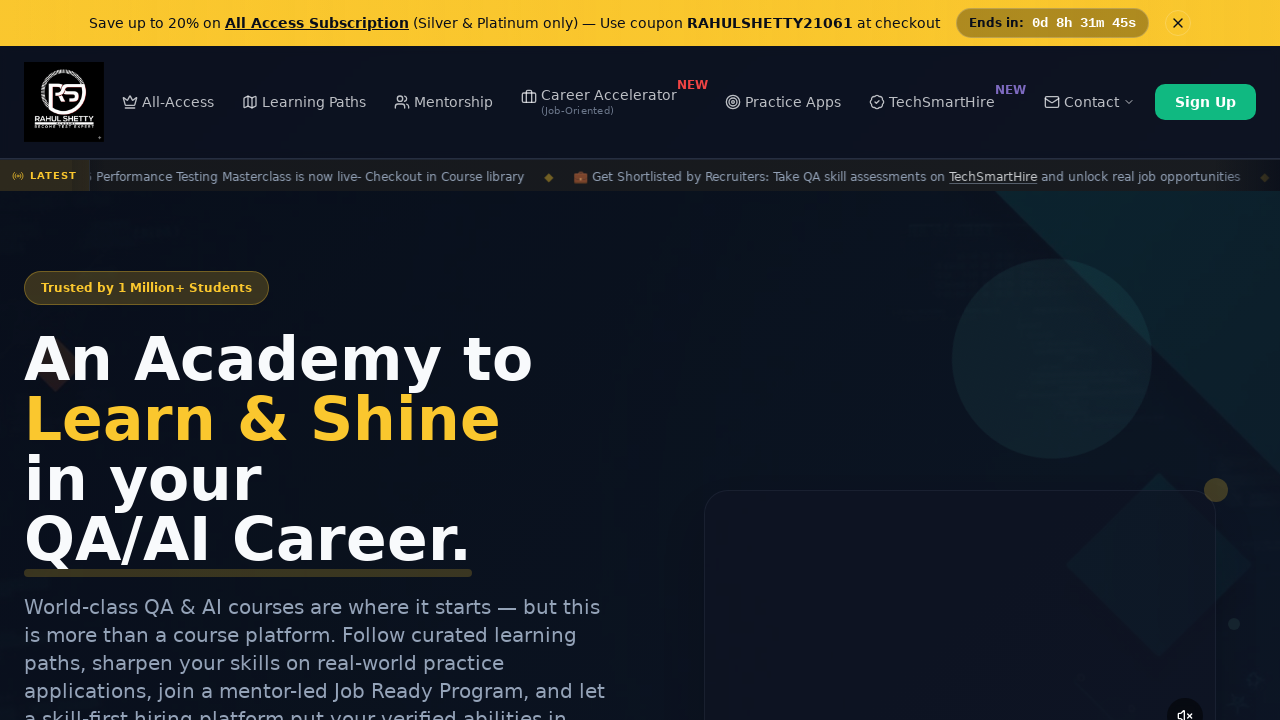

Switched back to the original window
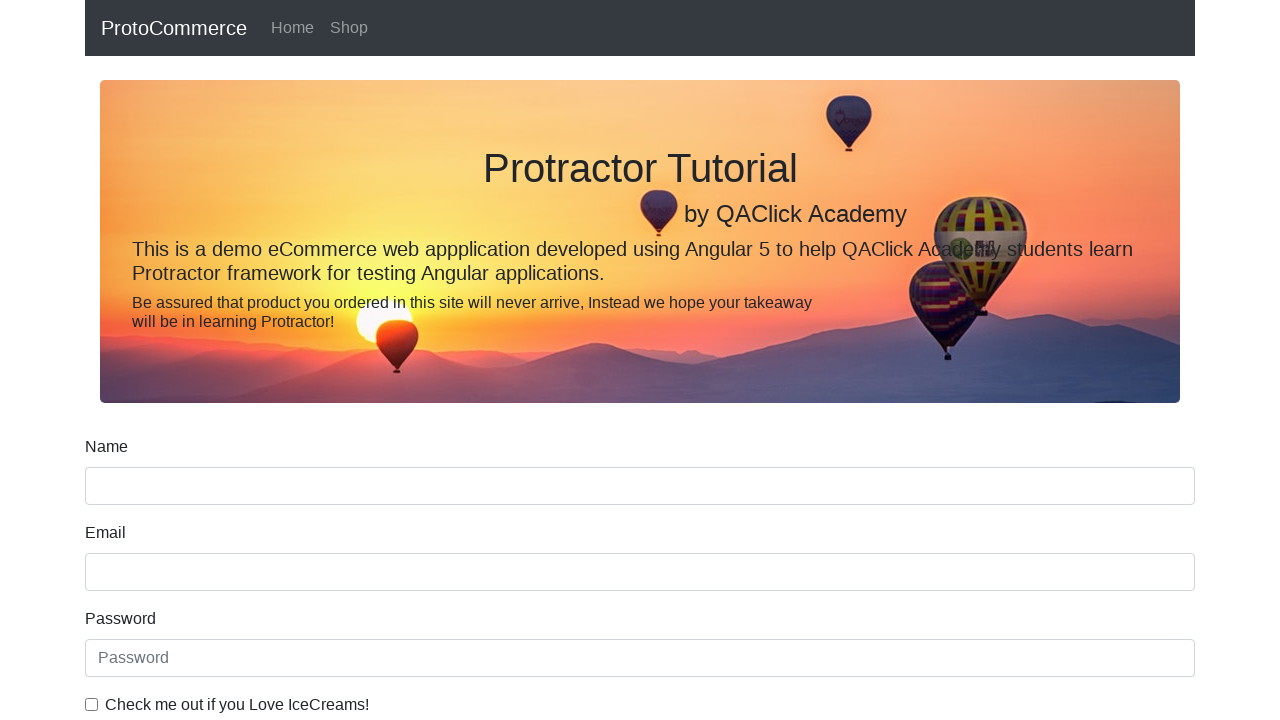

Filled name field with extracted course name: 'Playwright Testing' on [name='name']
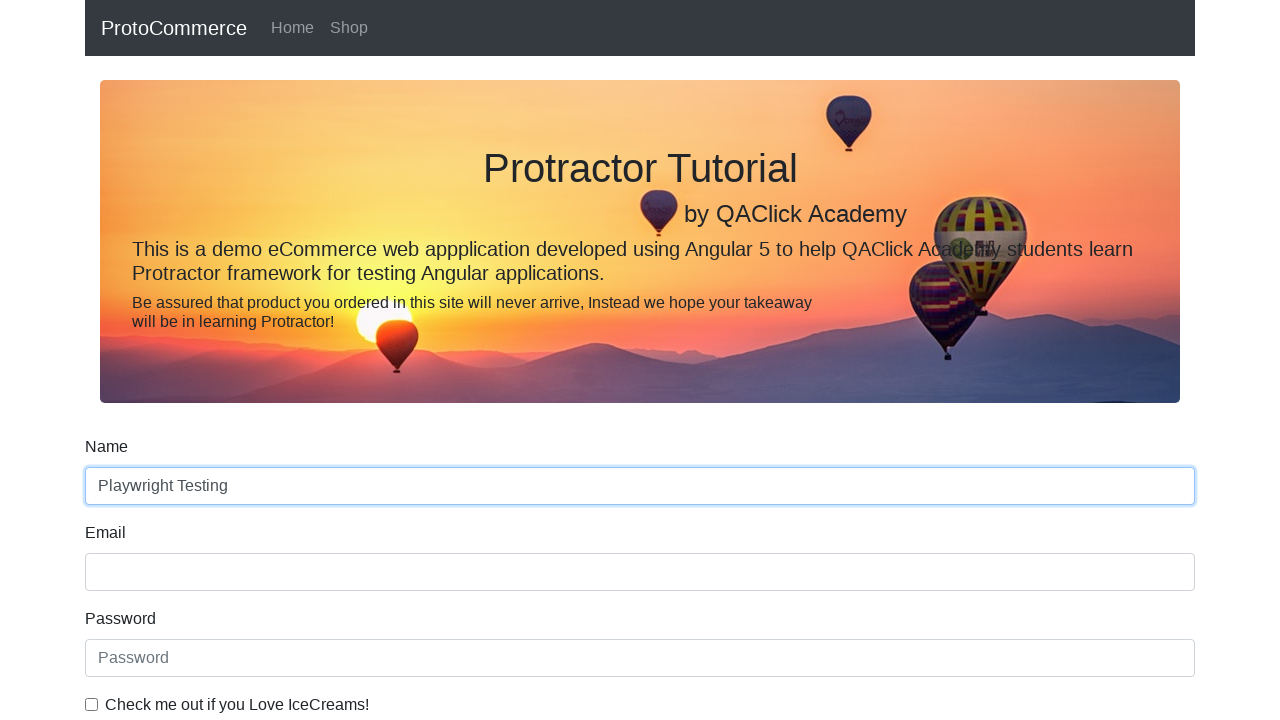

Closed the secondary window/page
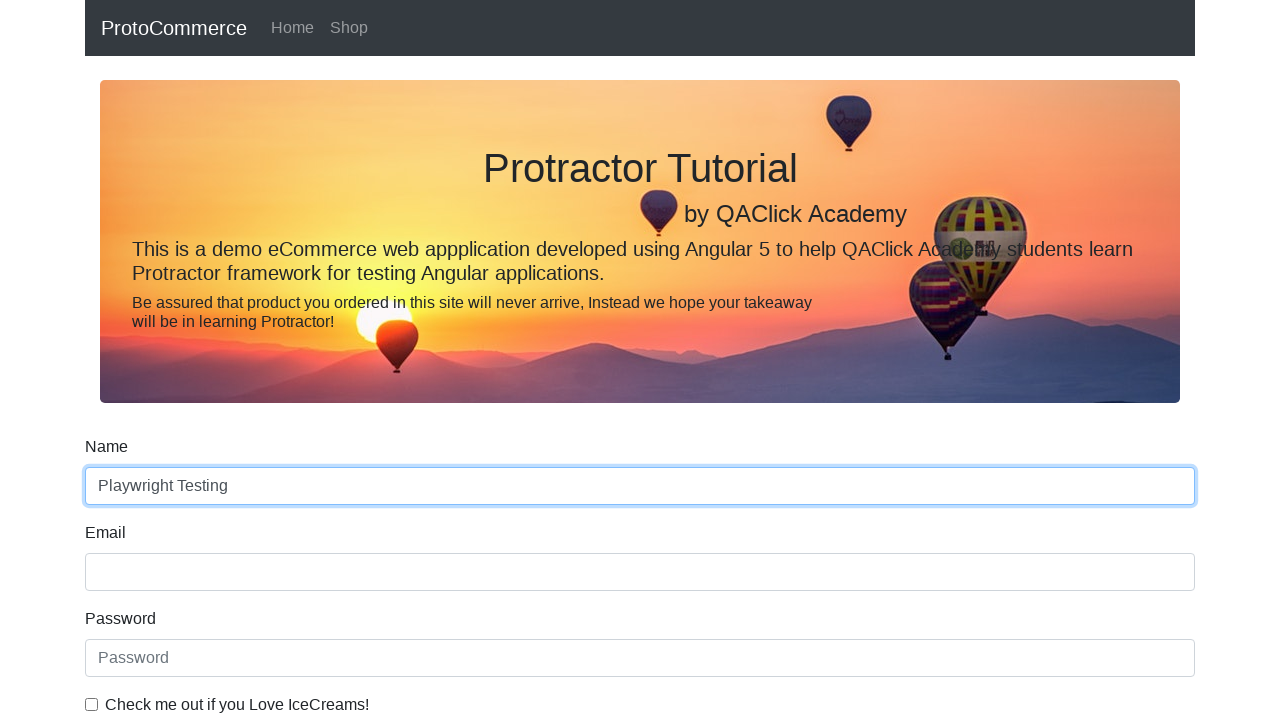

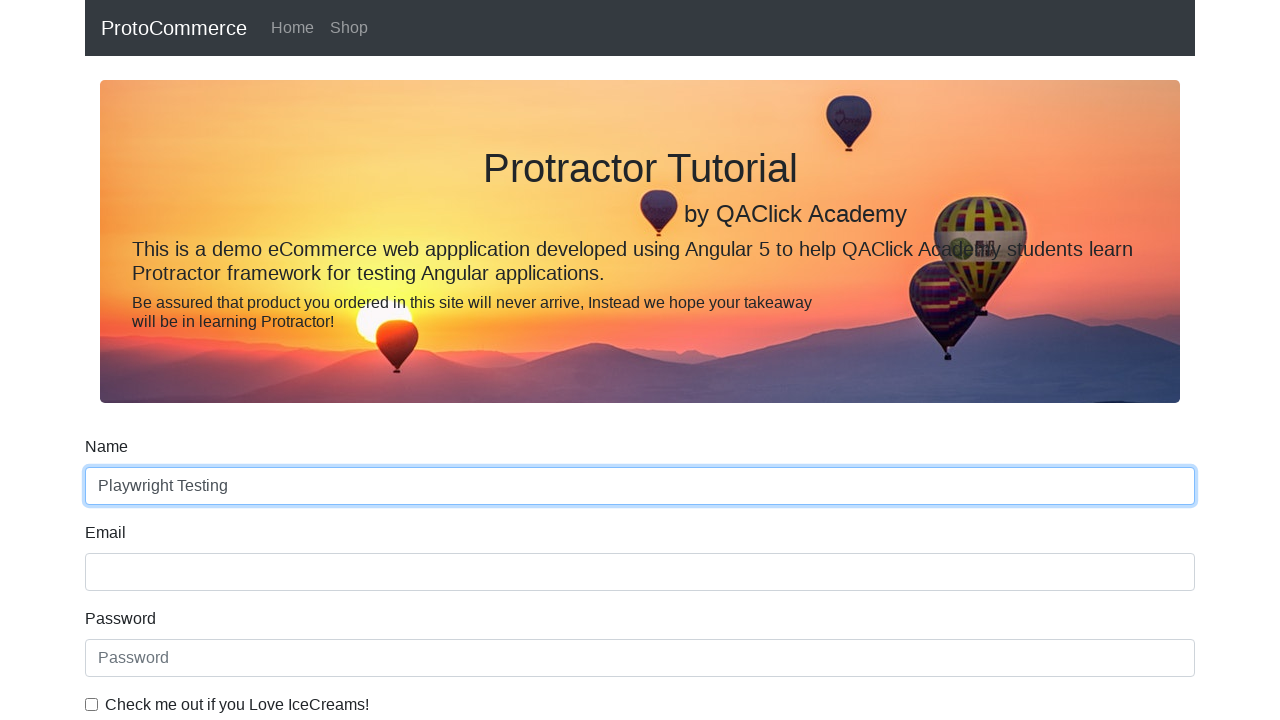